Opens the login practice page. This is a minimal test that only navigates to the page.

Starting URL: https://rahulshettyacademy.com/loginpagePractise/

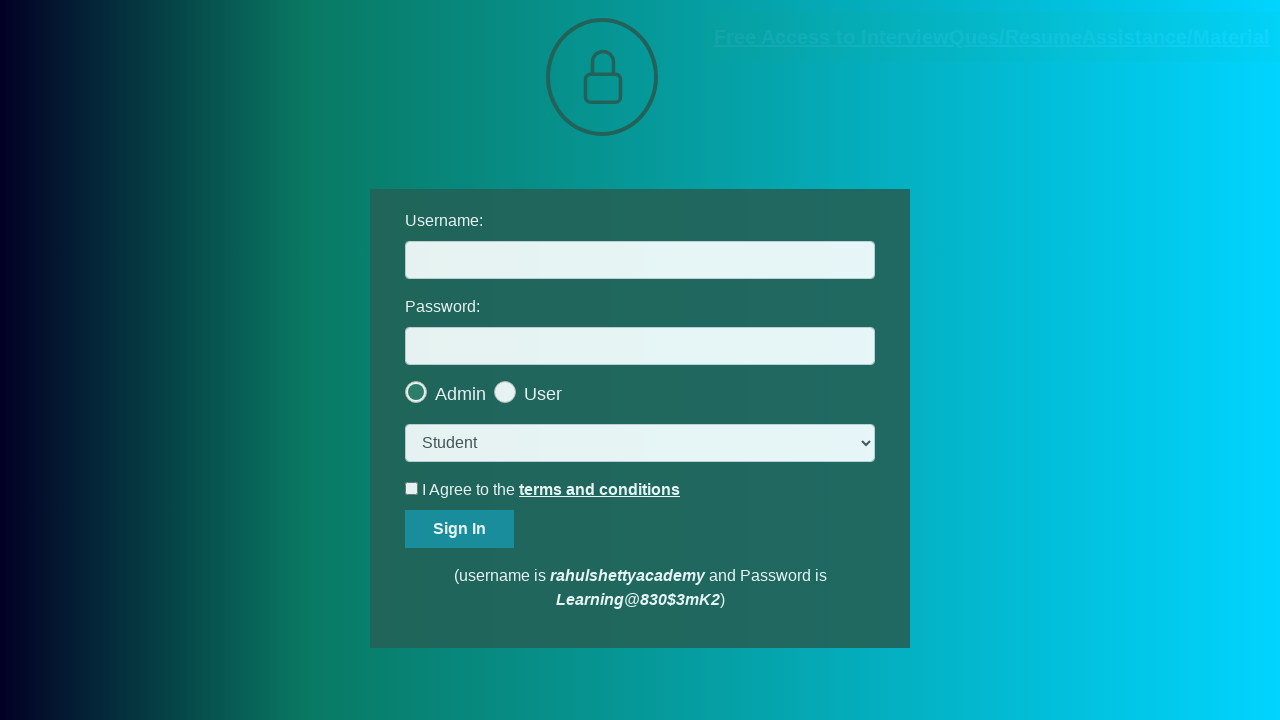

Waited for login practice page to load (DOM content loaded)
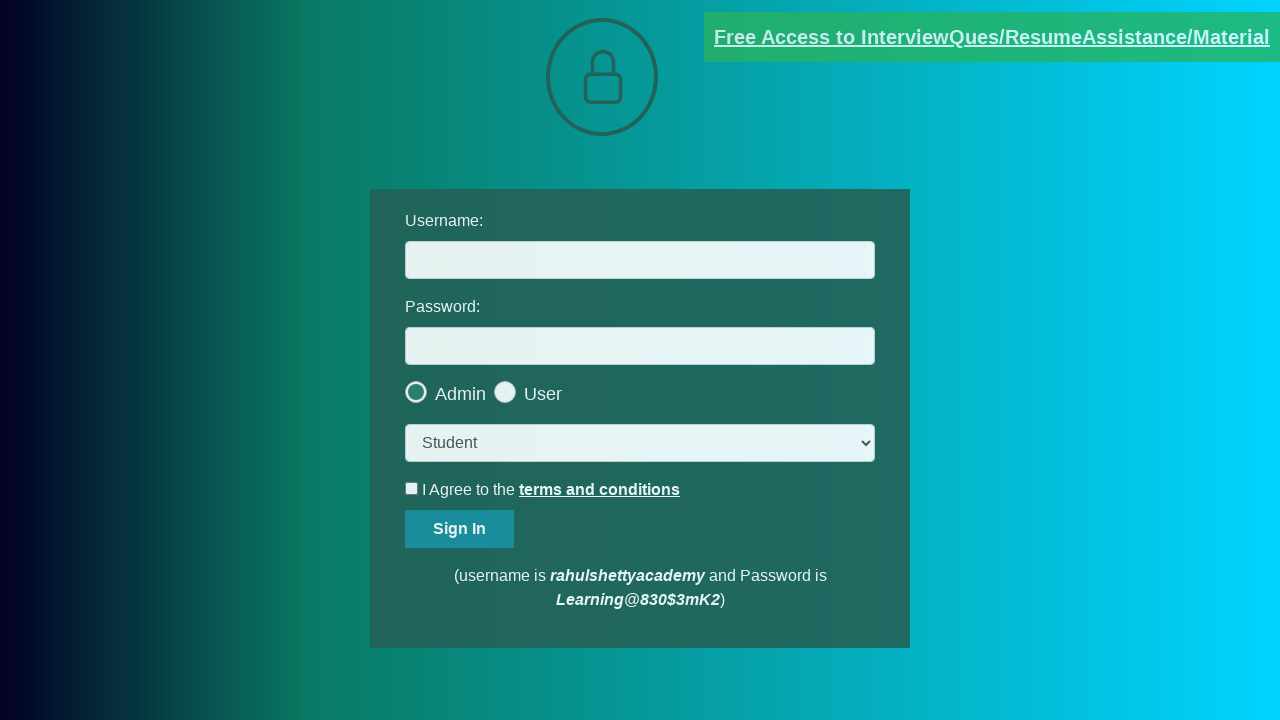

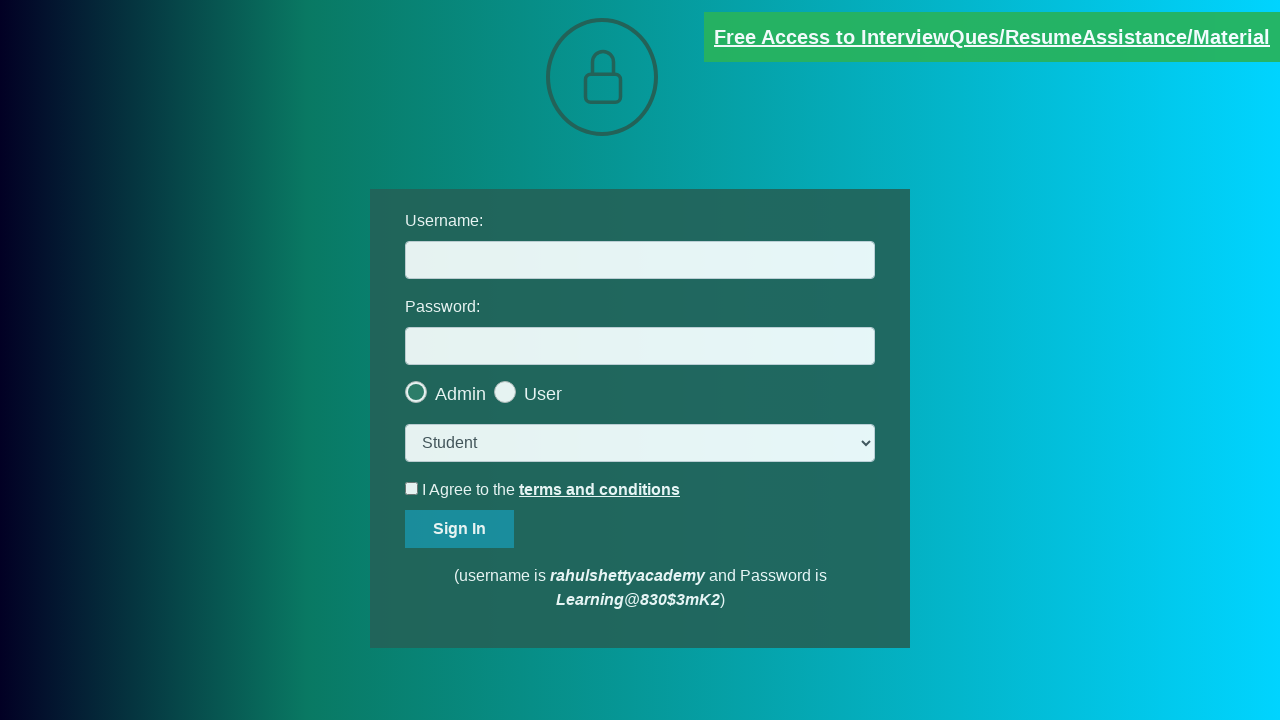